Tests the first alert button by clicking it and verifying the alert text appears

Starting URL: https://demoqa.com/alerts

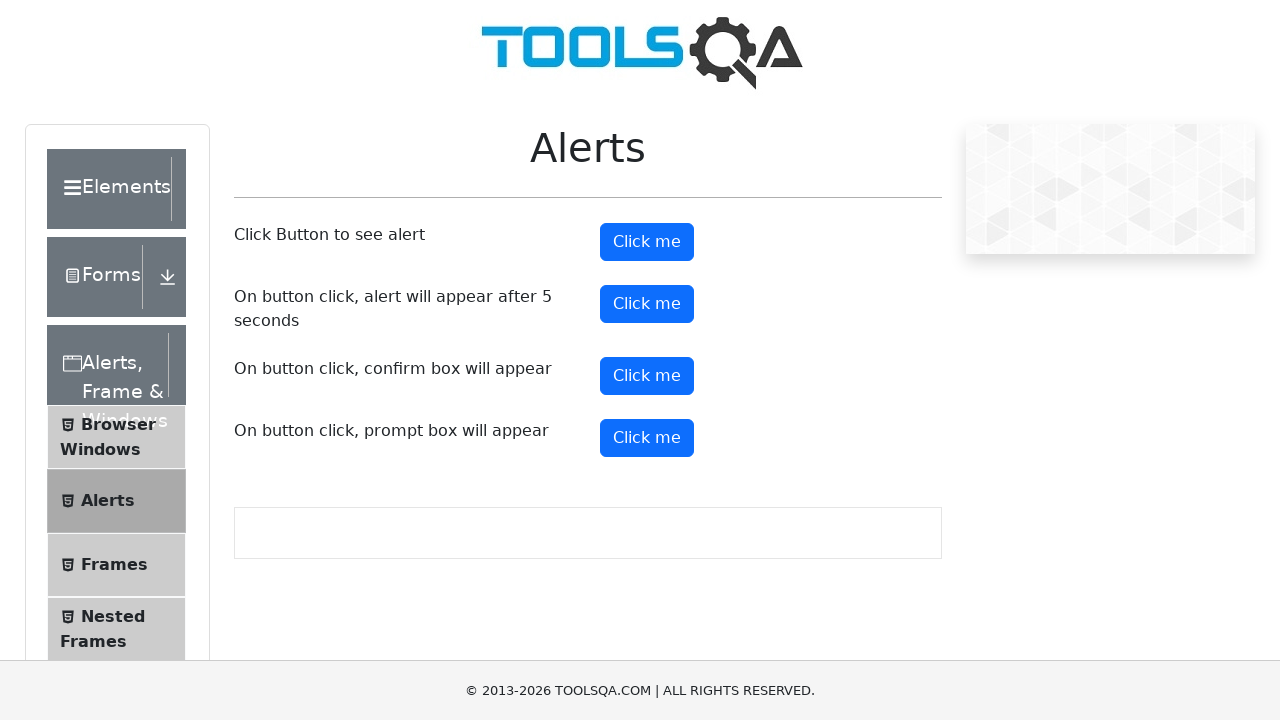

Set up dialog handler to capture and dismiss alerts
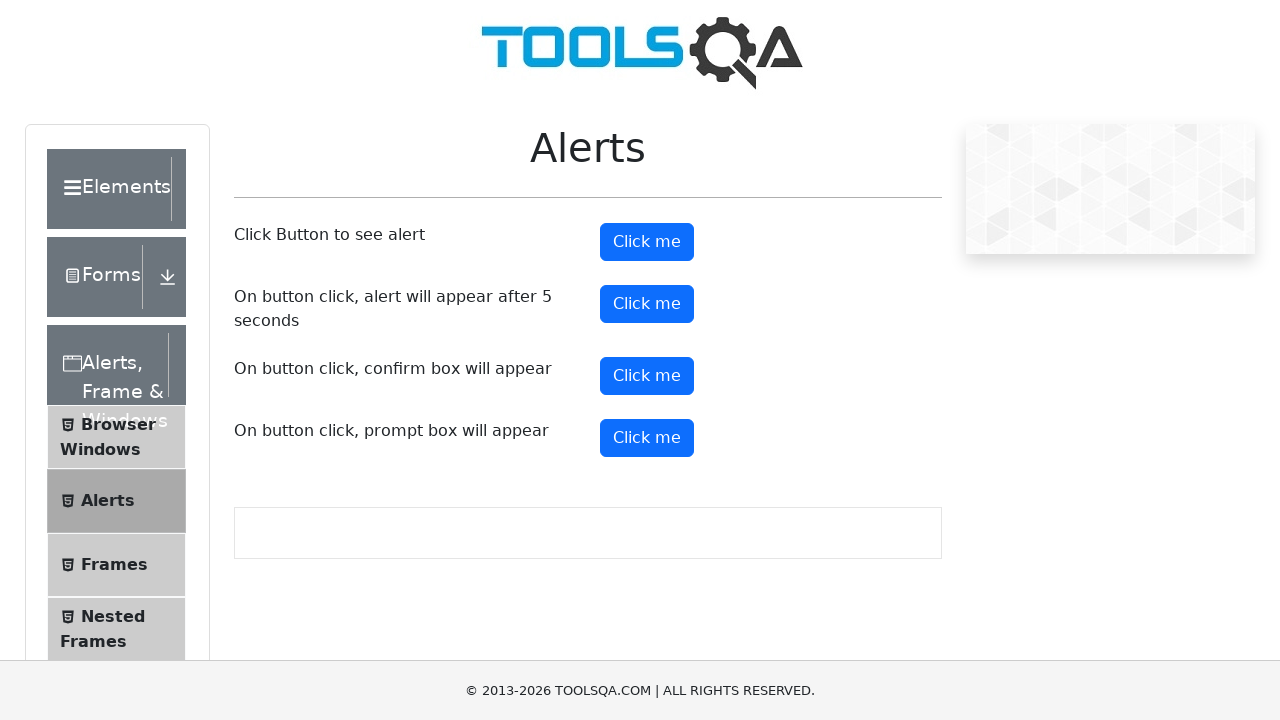

Clicked the first alert button at (647, 242) on #alertButton
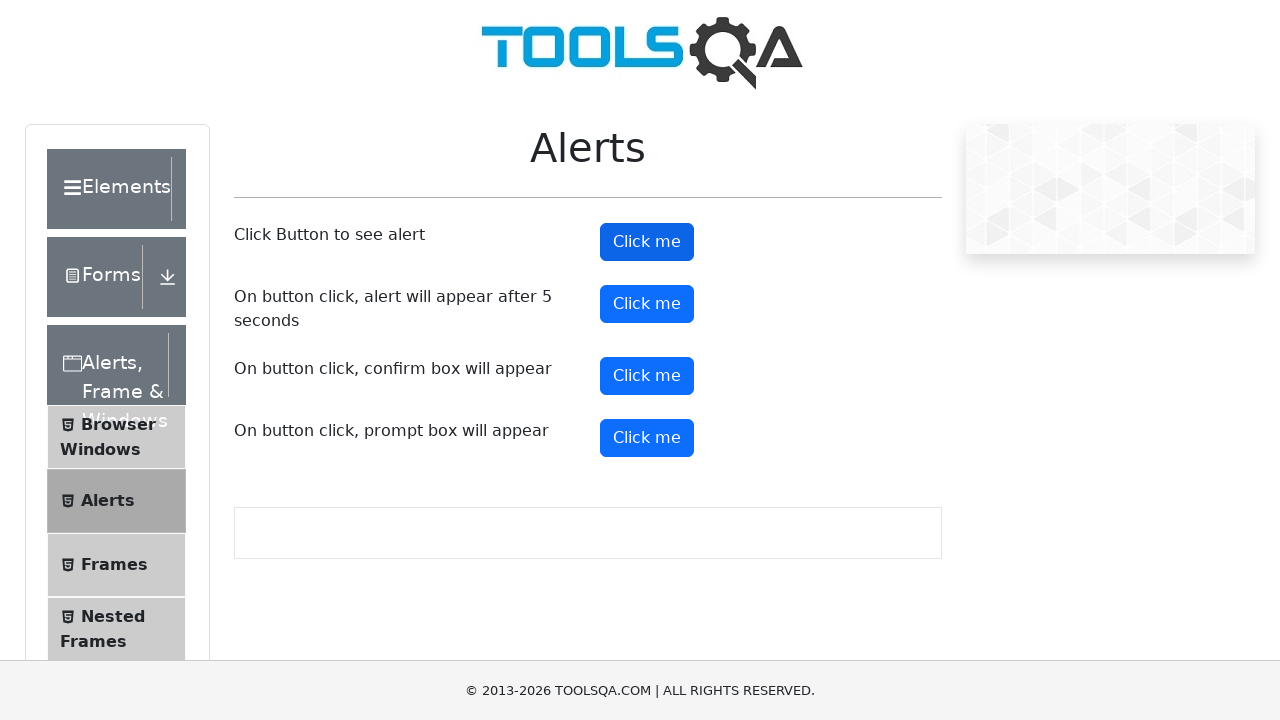

Waited for alert to be handled
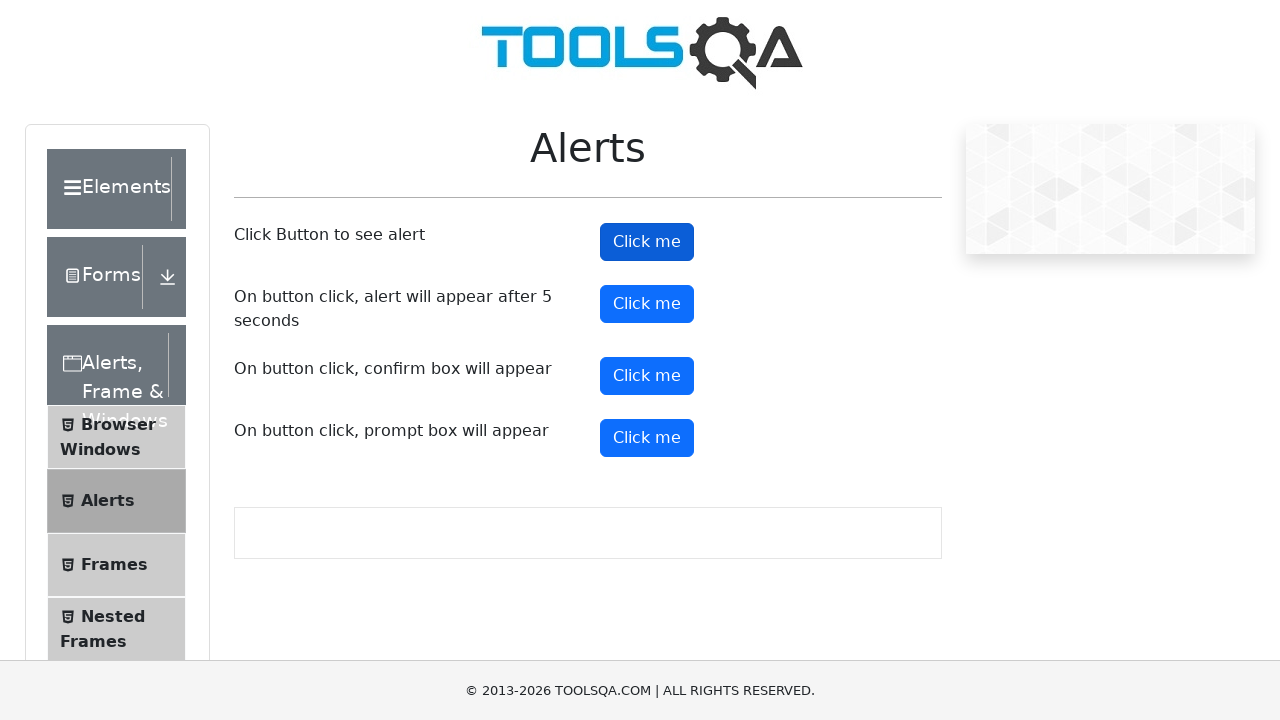

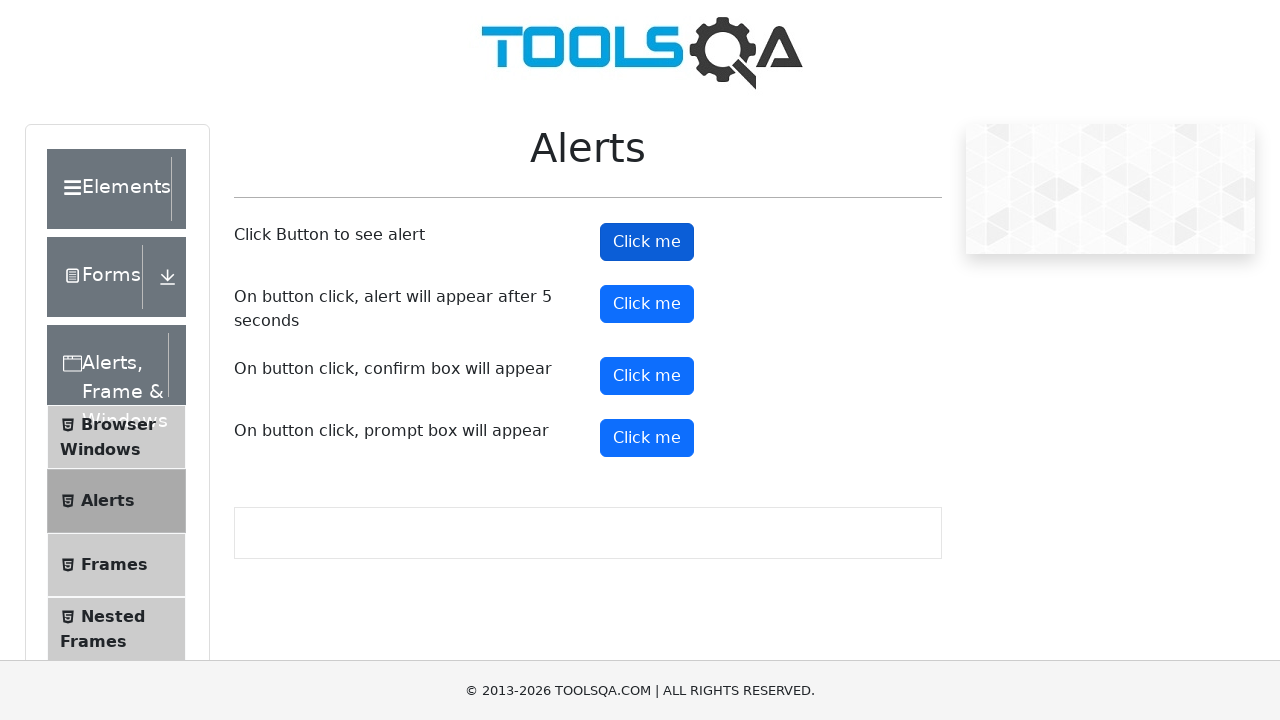